Tests dropdown functionality on a flight booking practice page by selecting origin and destination airports from dropdown menus

Starting URL: https://rahulshettyacademy.com/dropdownsPractise/

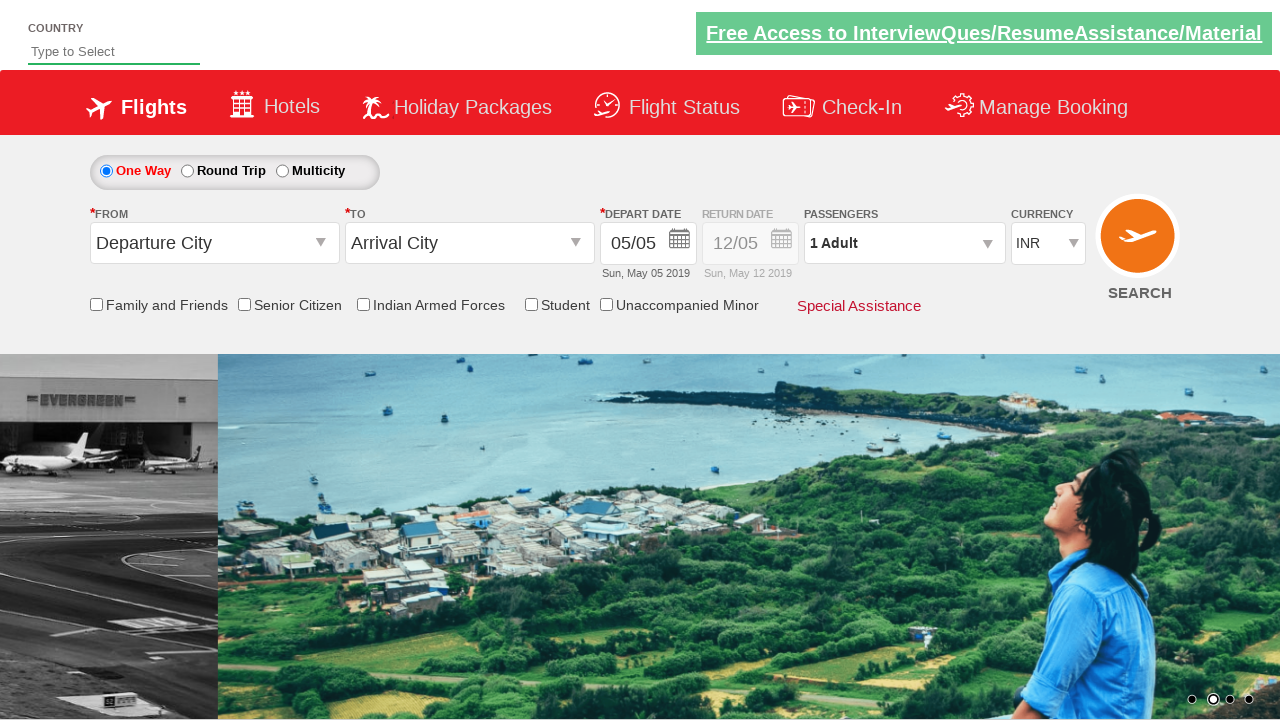

Clicked origin station dropdown to open it at (214, 243) on #ctl00_mainContent_ddl_originStation1_CTXT
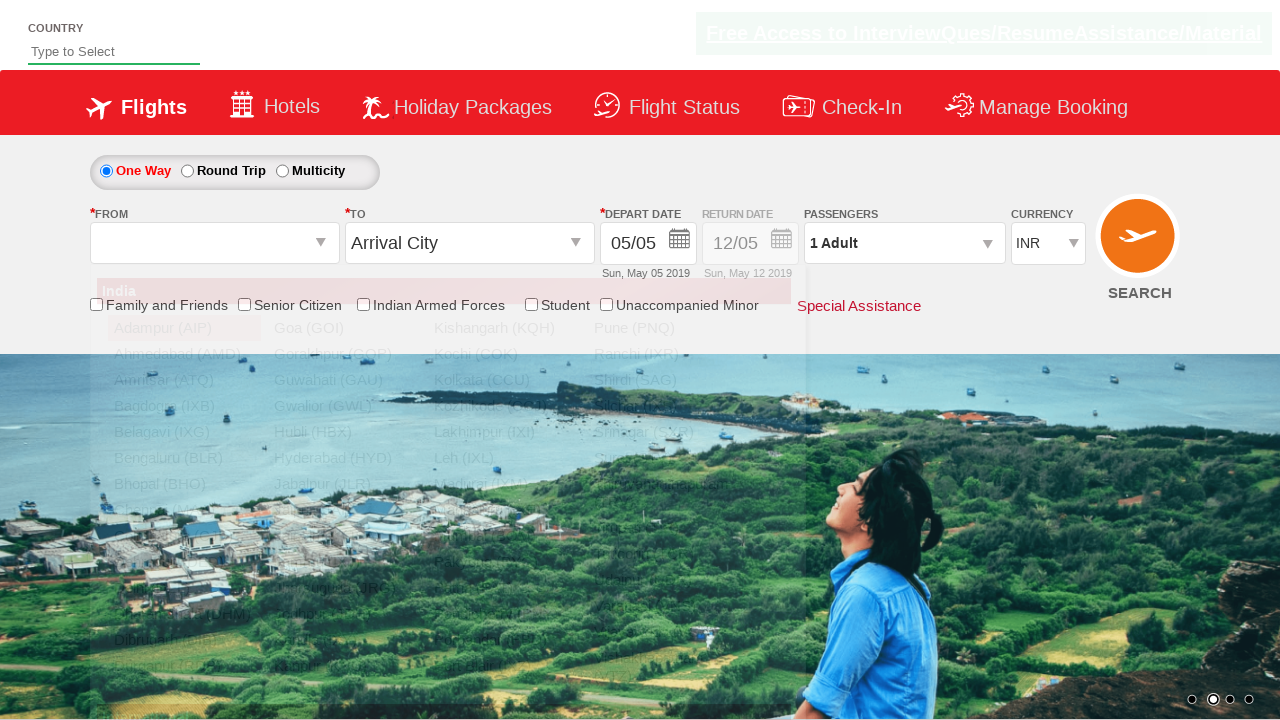

Waited 1000ms for origin dropdown to fully open
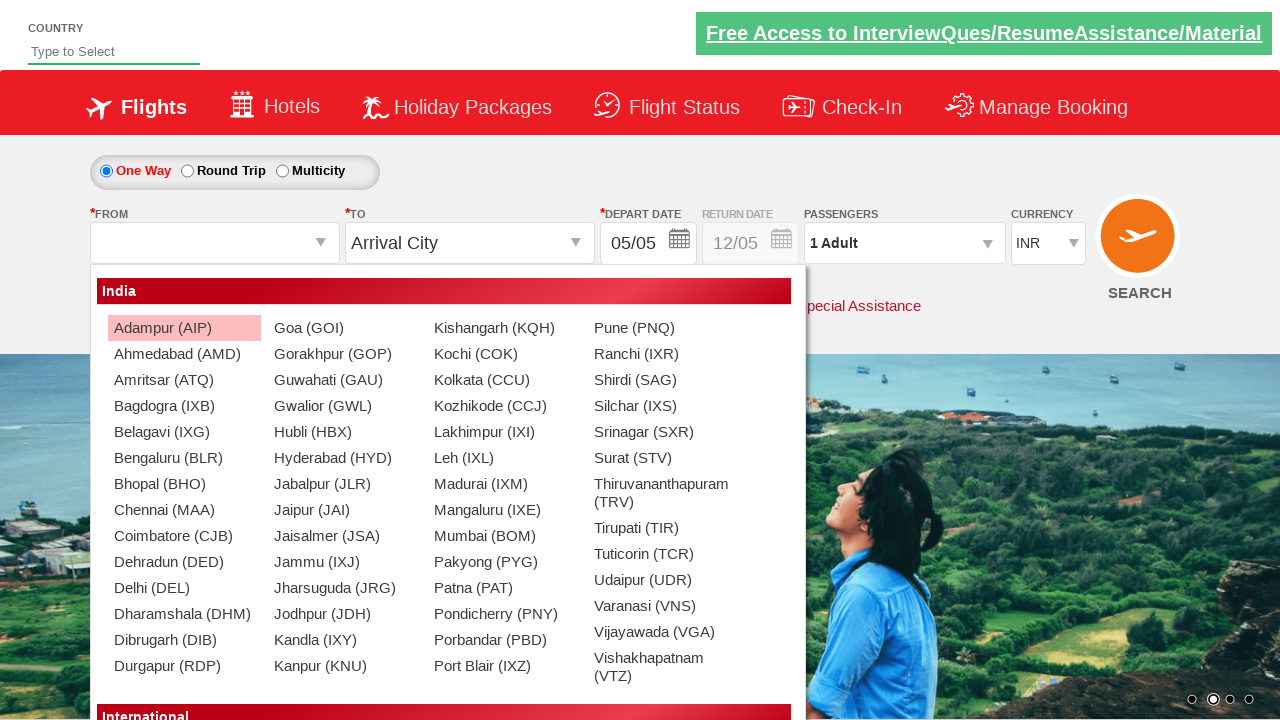

Selected DED (Dehradun) as origin airport at (184, 562) on xpath=//a[@value='DED']
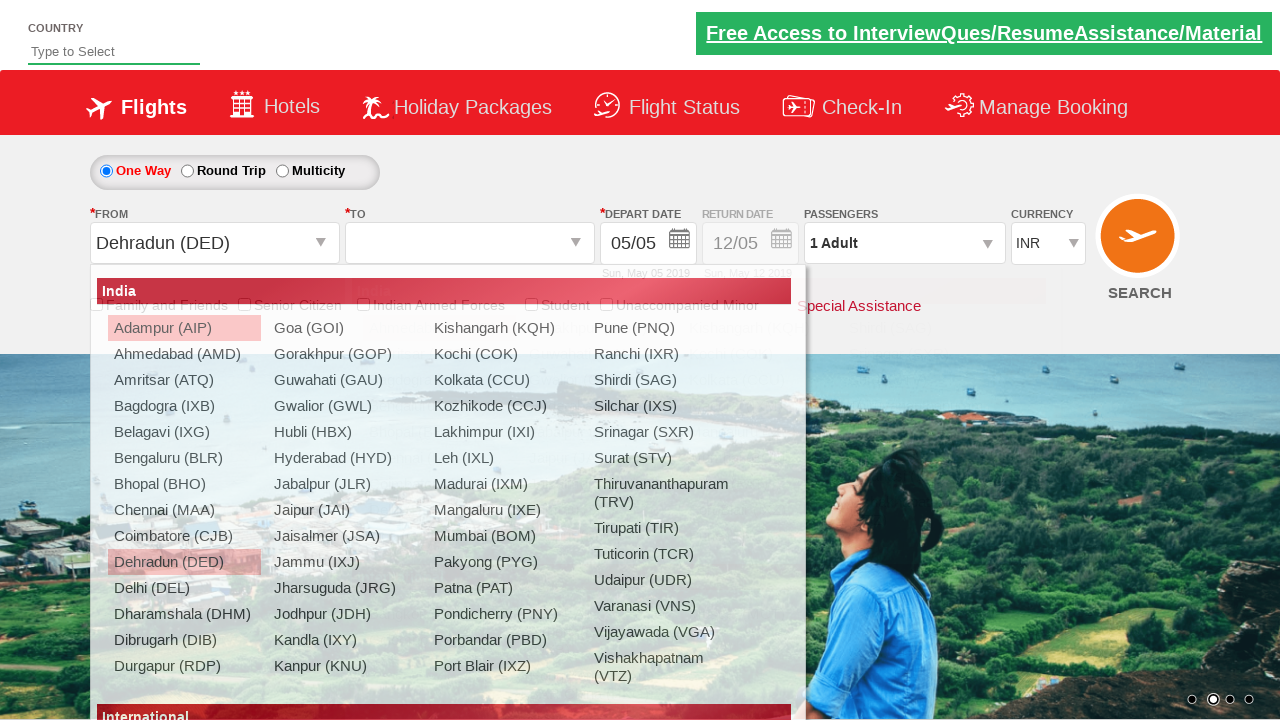

Waited 1000ms for destination dropdown to fully open
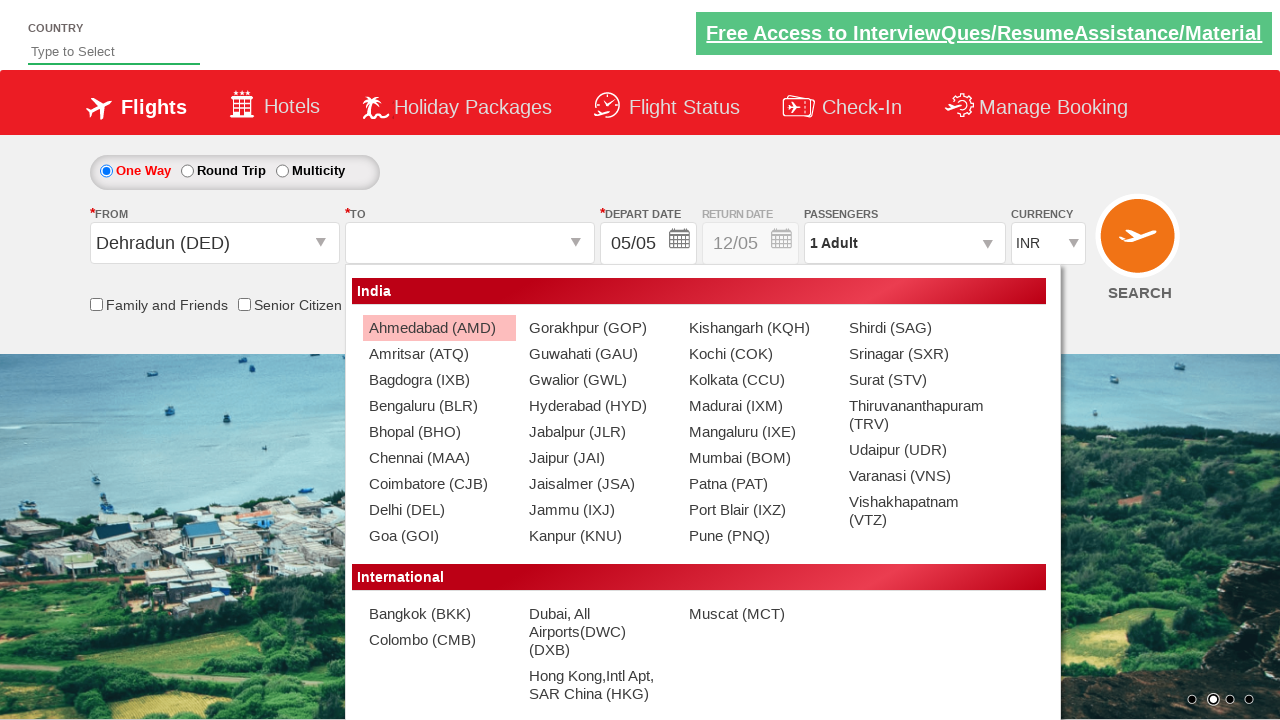

Selected IXJ (Jammu) as destination airport at (599, 510) on (//a[@value='IXJ'])[2]
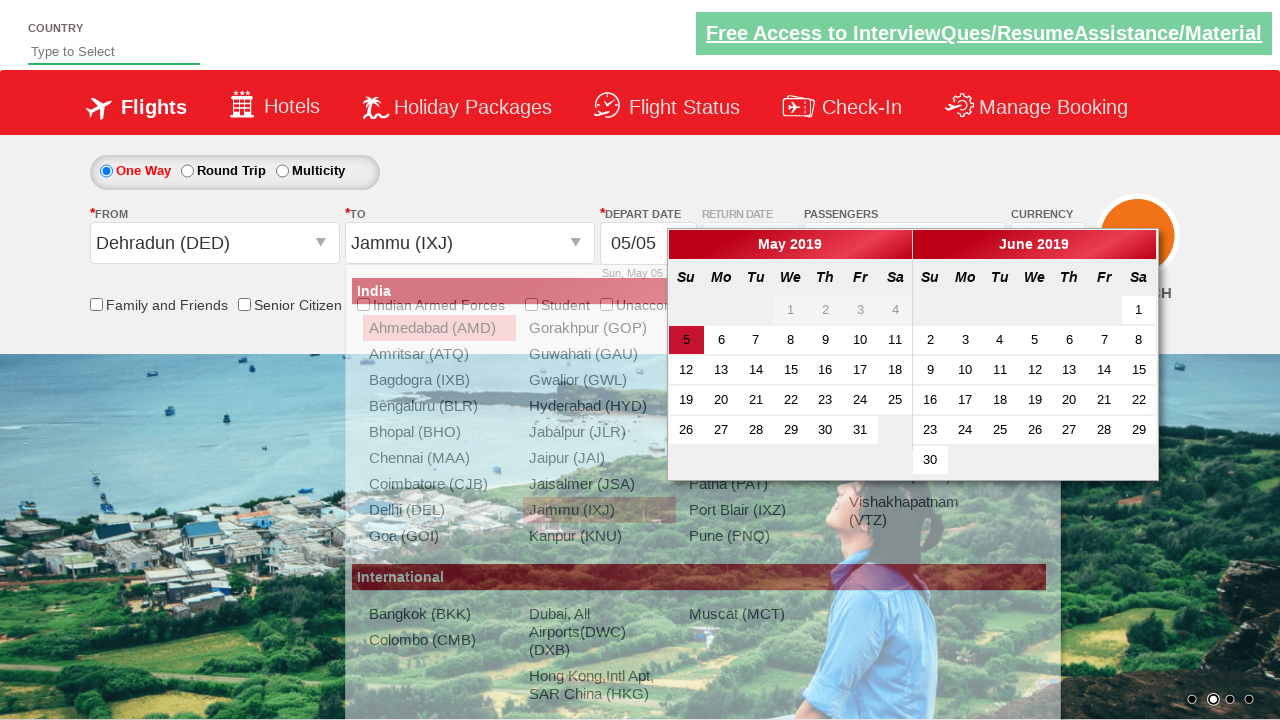

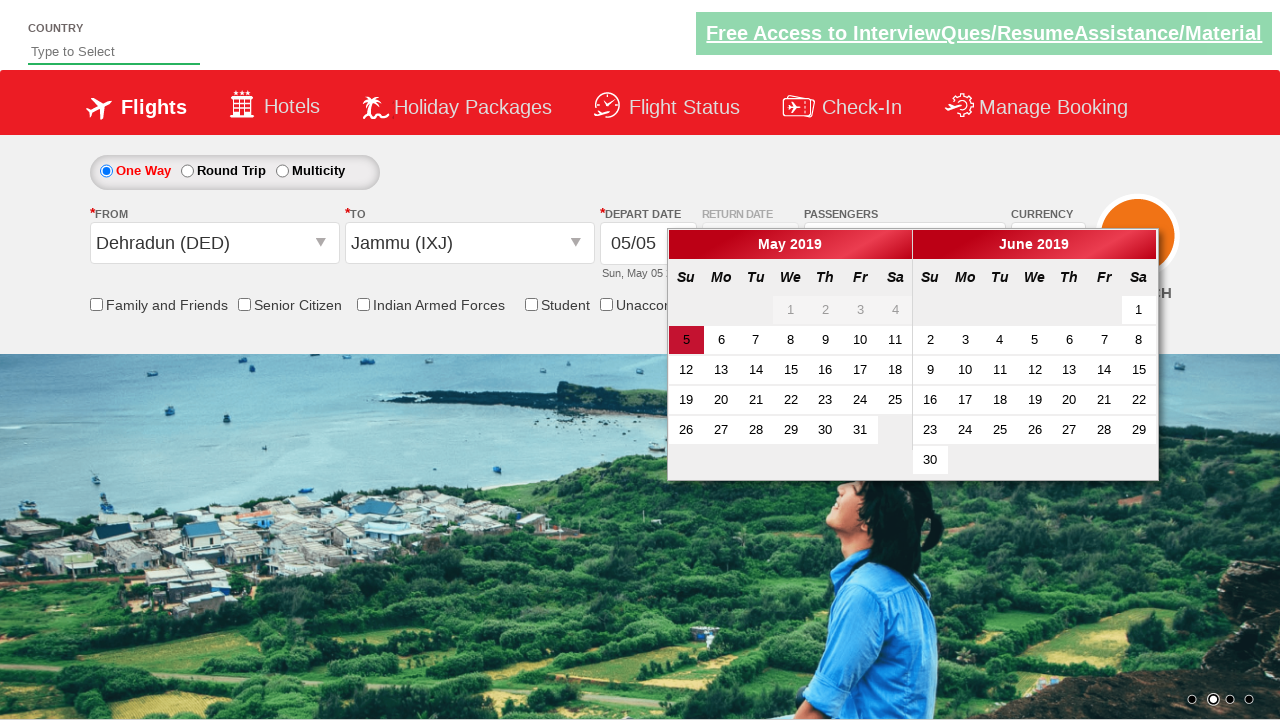